Opens a new window and verifies content in the child window

Starting URL: https://demoqa.com/browser-windows

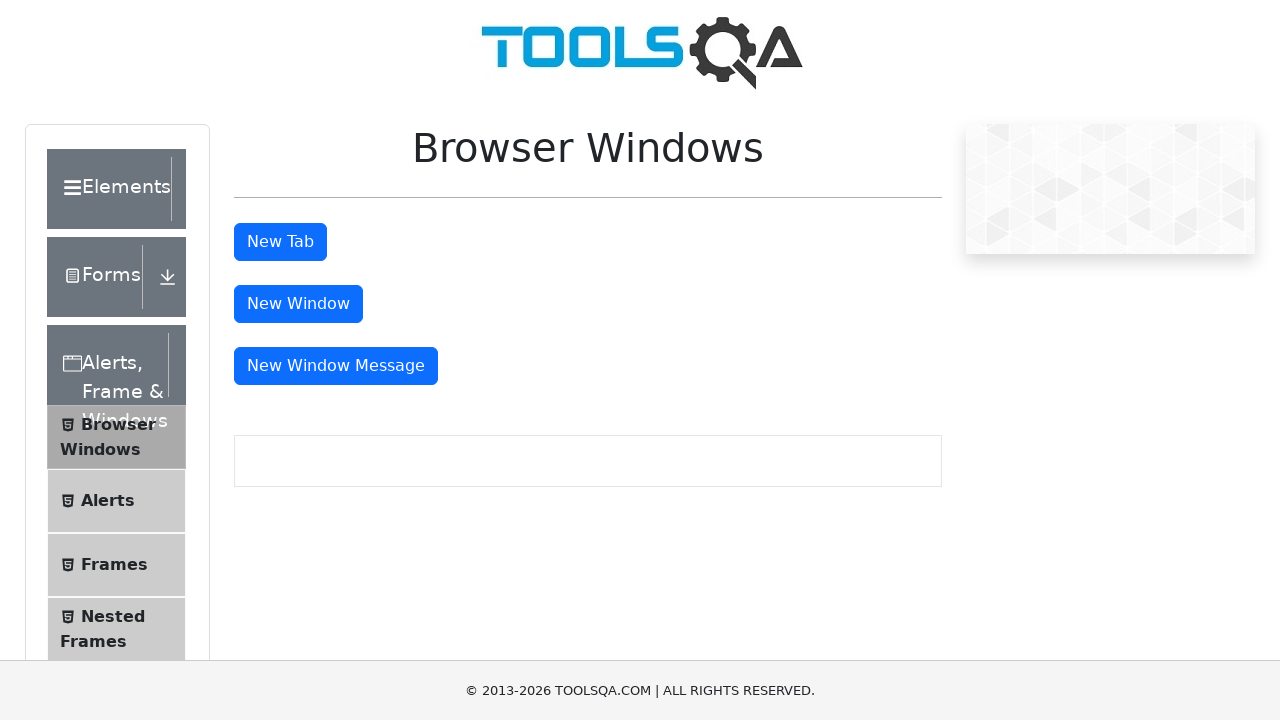

Clicked button to open new window at (298, 304) on #windowButton
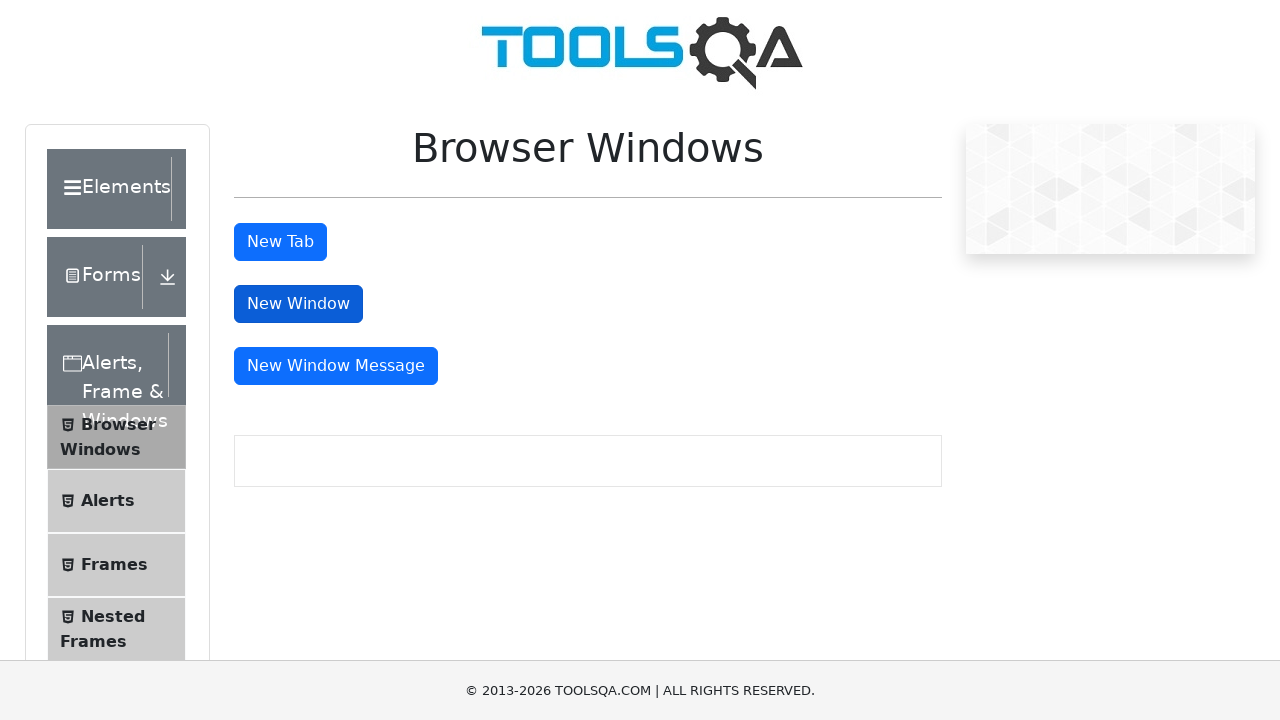

New window opened and captured
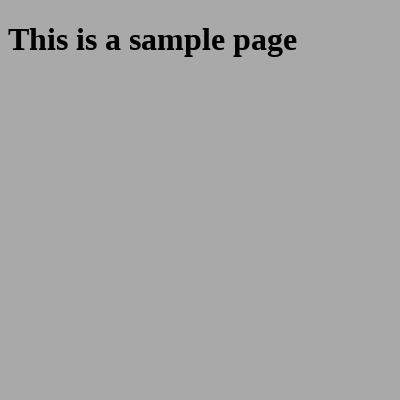

Retrieved text content from child window heading
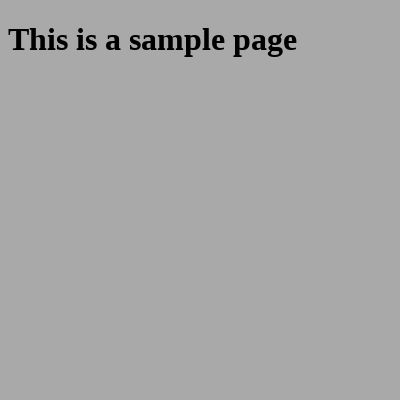

Verified child window contains expected text 'This is a sample page'
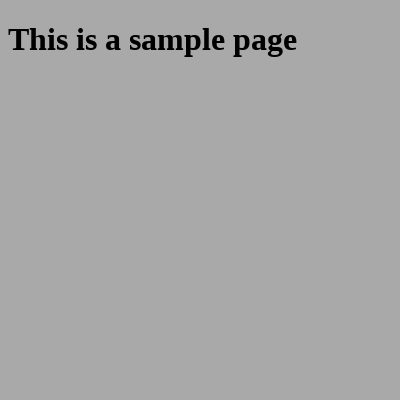

Closed child window
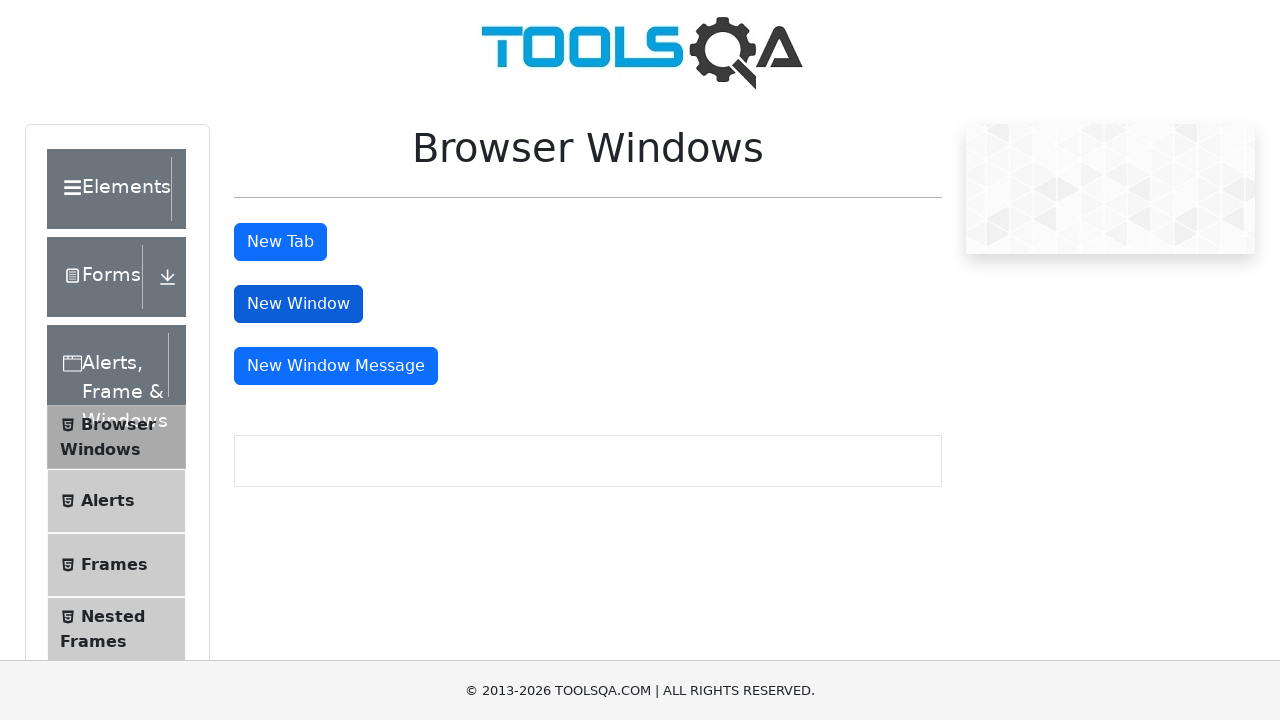

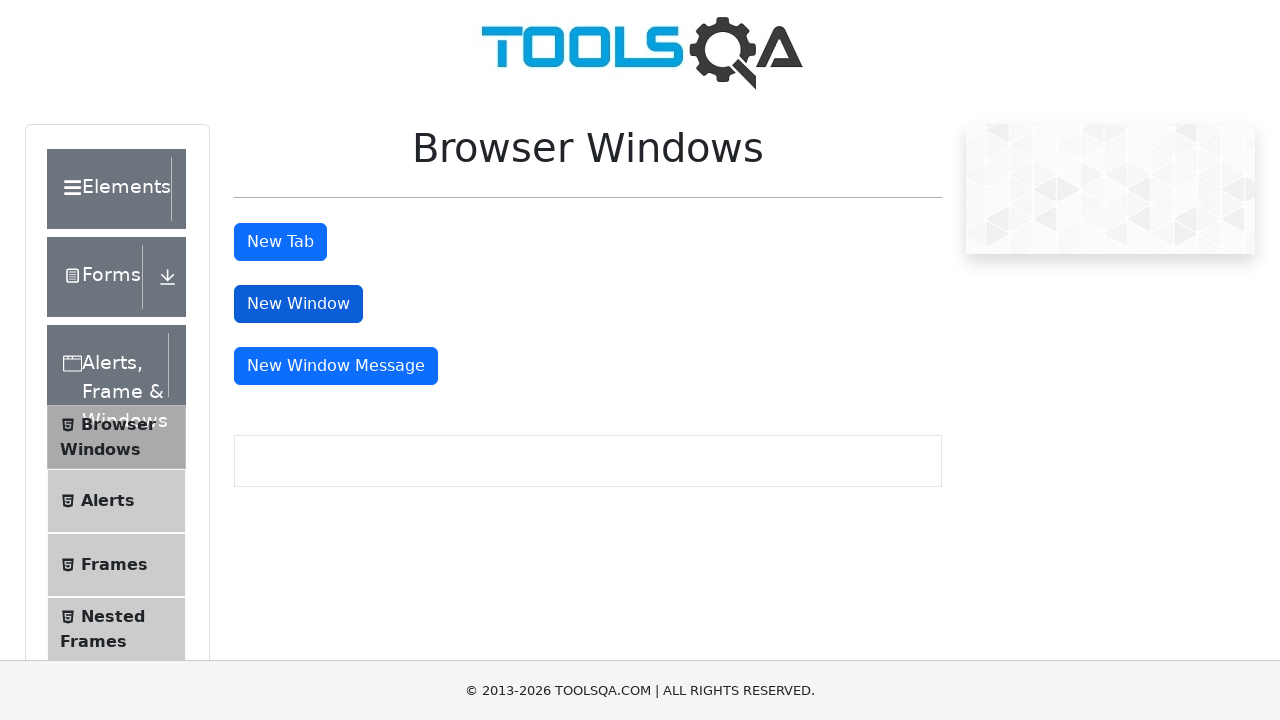